Tests un-marking todo items as complete by unchecking their checkboxes

Starting URL: https://demo.playwright.dev/todomvc

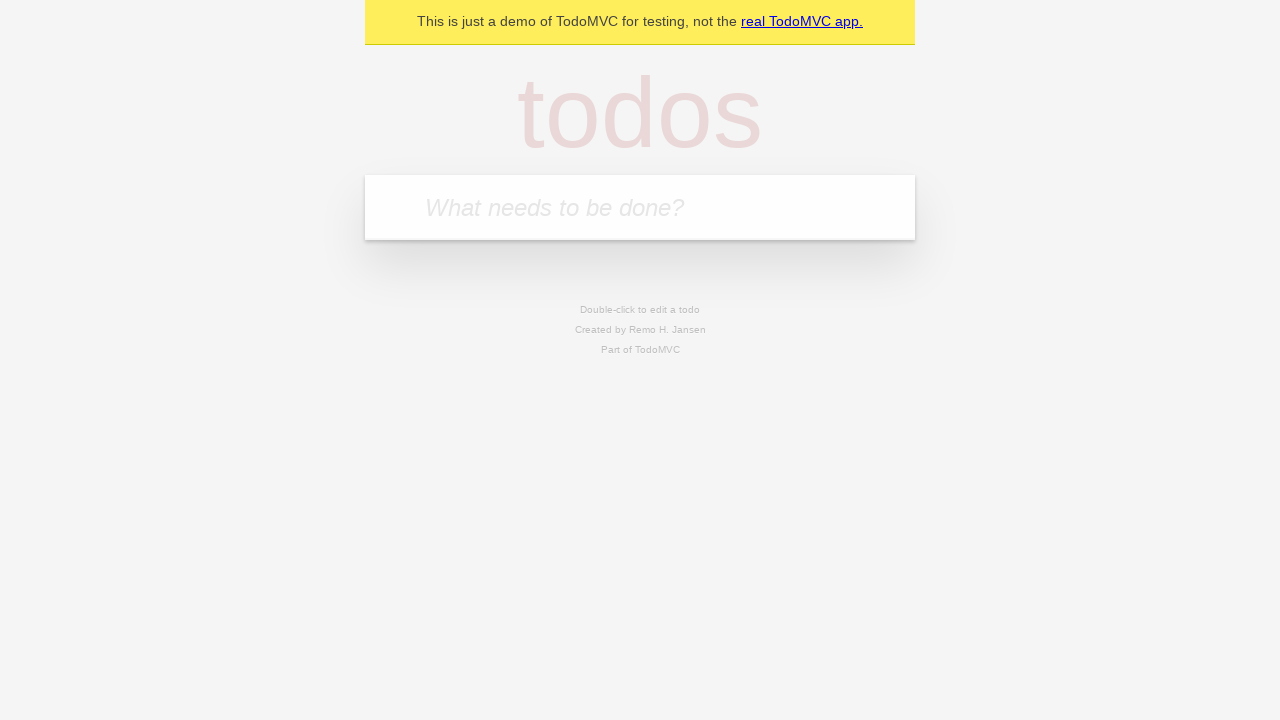

Filled todo input with 'Buy groceries' on internal:attr=[placeholder="What needs to be done?"i]
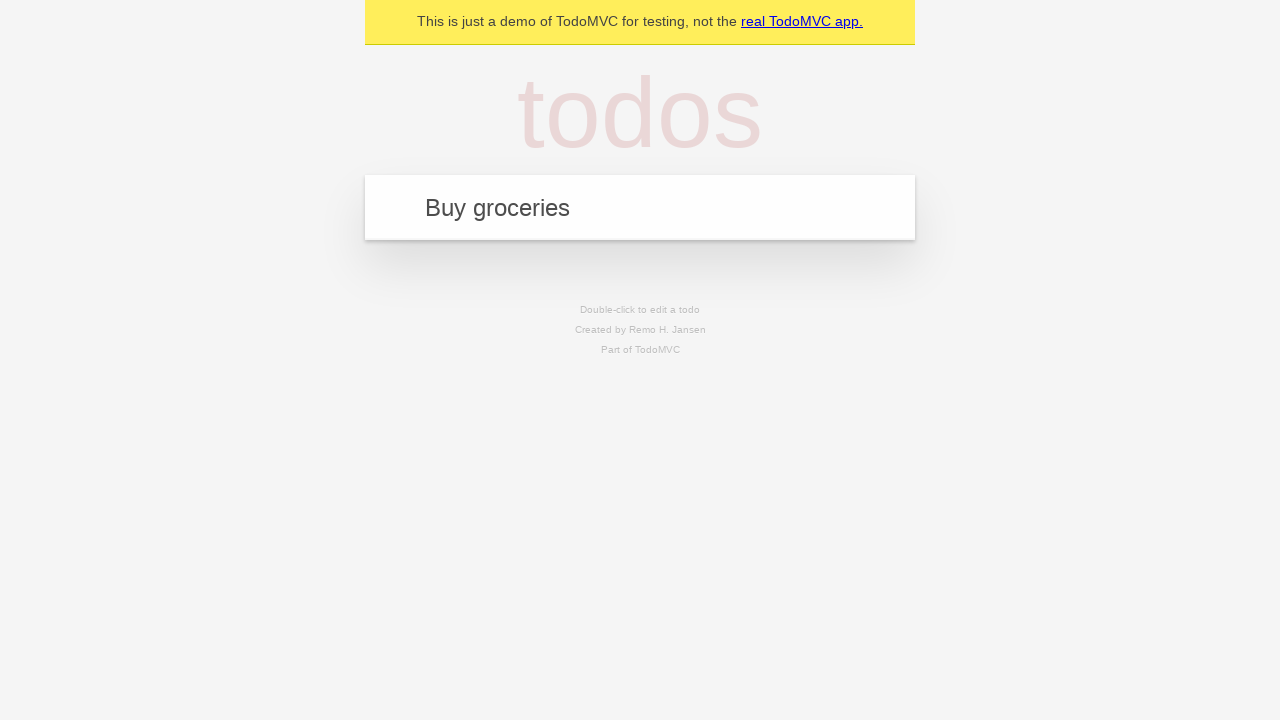

Pressed Enter to create first todo item on internal:attr=[placeholder="What needs to be done?"i]
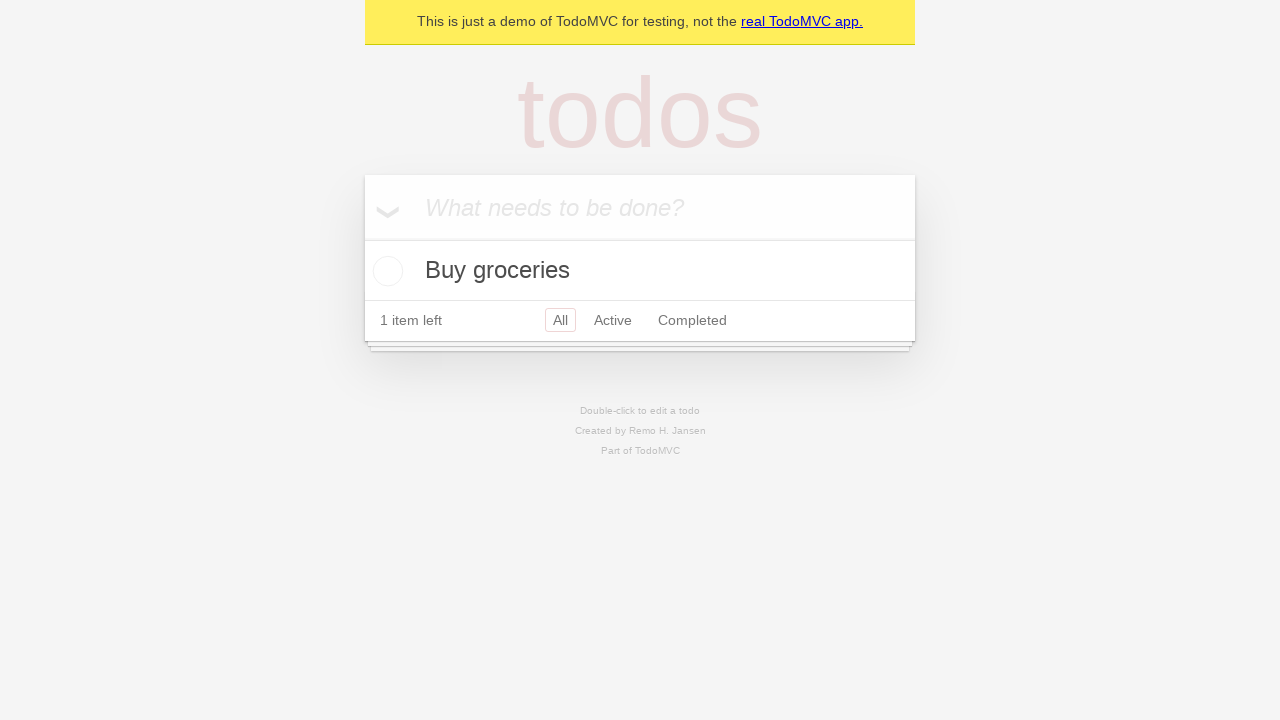

Filled todo input with 'Clean the house' on internal:attr=[placeholder="What needs to be done?"i]
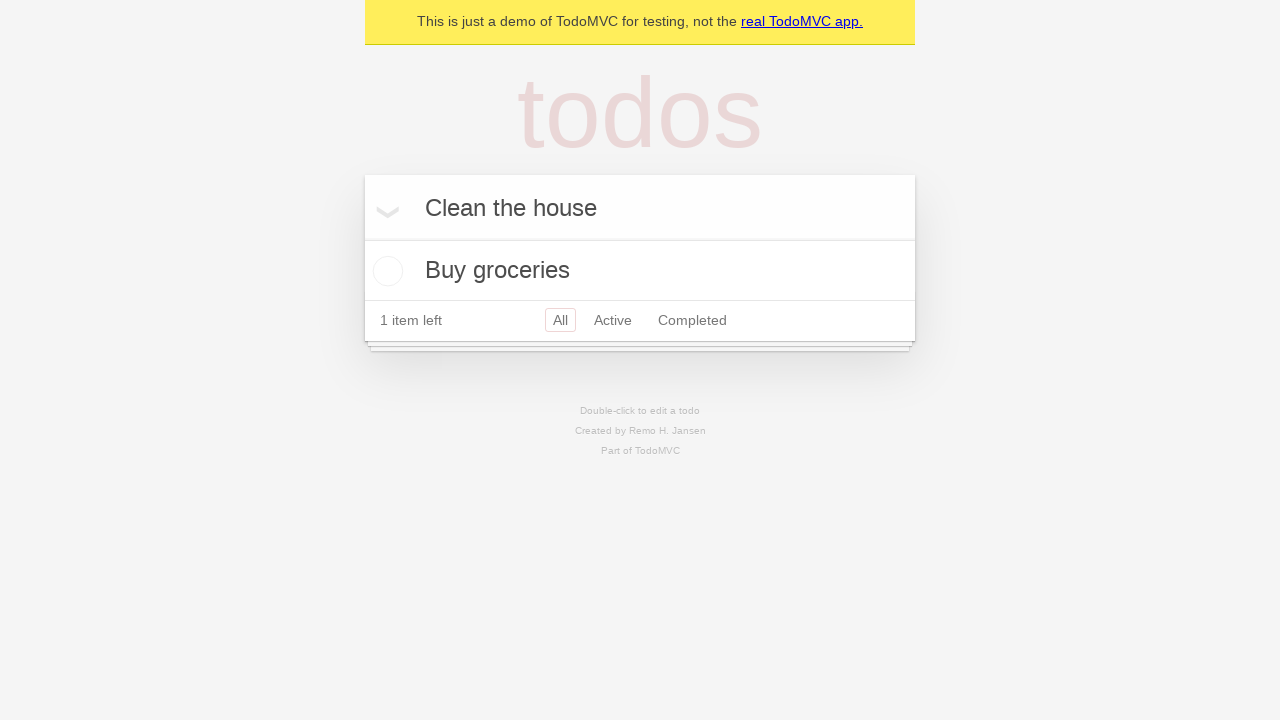

Pressed Enter to create second todo item on internal:attr=[placeholder="What needs to be done?"i]
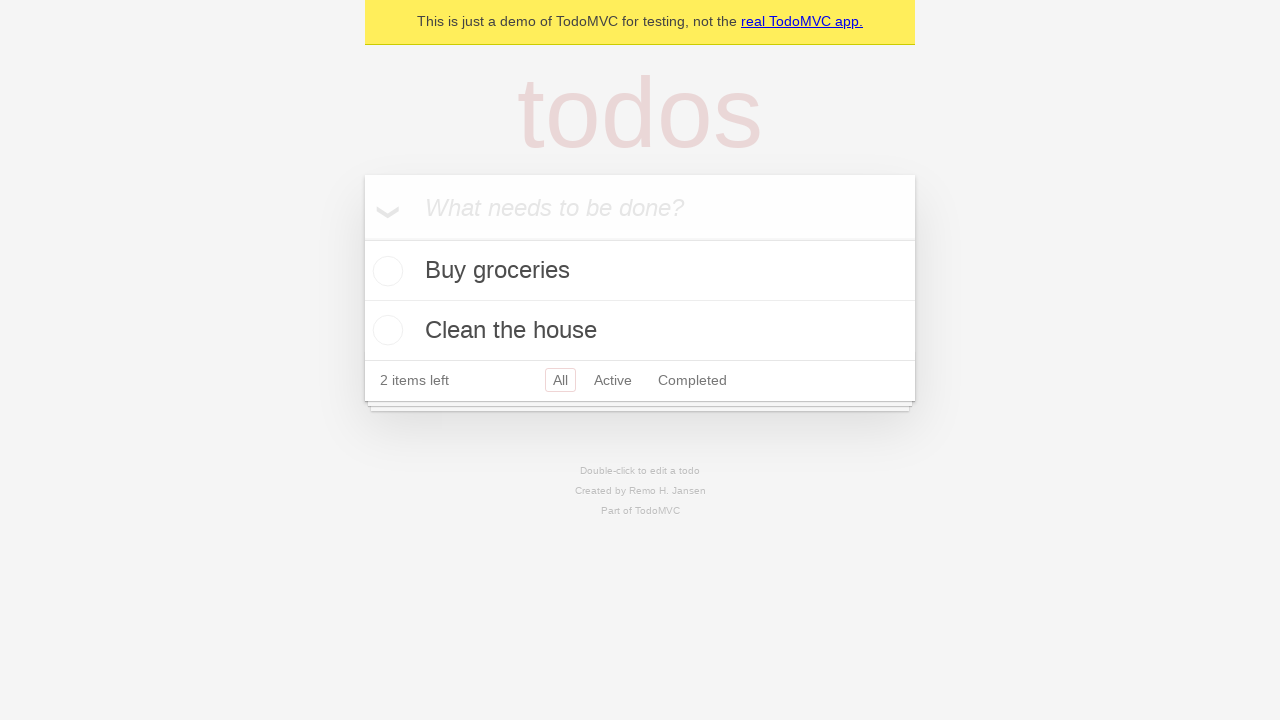

Checked checkbox for first todo item to mark as complete at (385, 271) on internal:testid=[data-testid="todo-item"s] >> nth=0 >> internal:role=checkbox
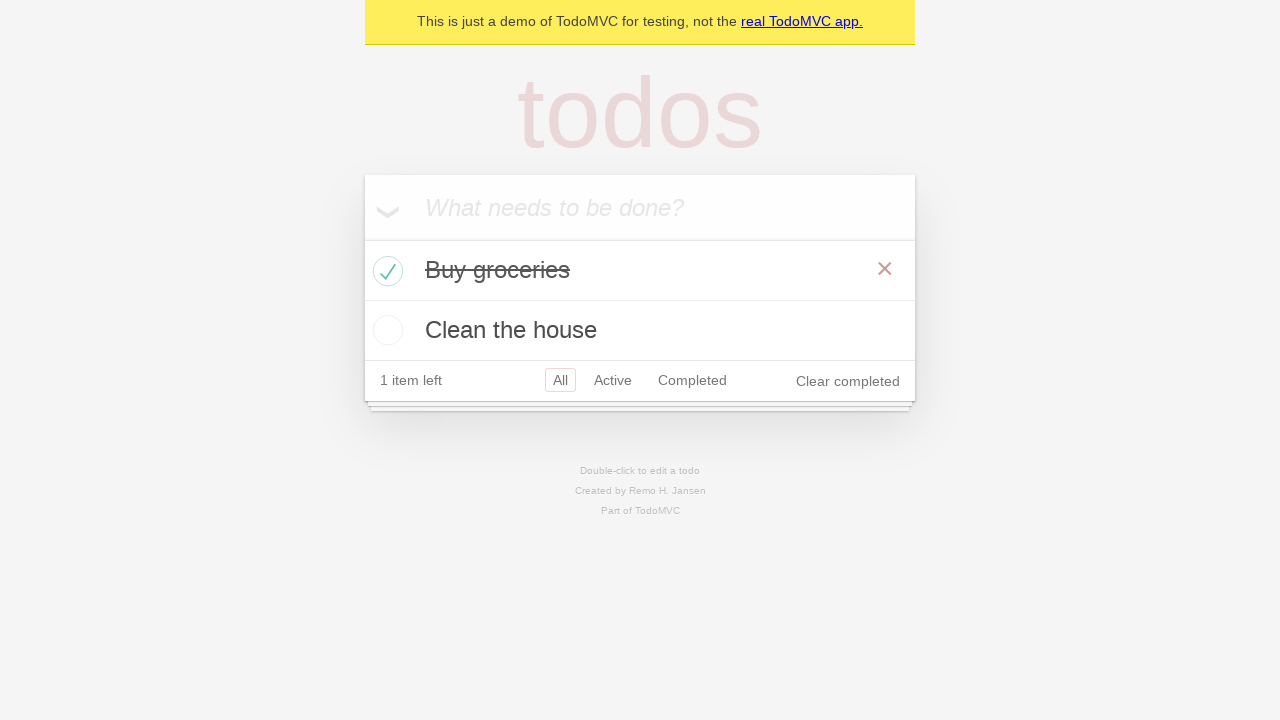

Unchecked checkbox for first todo item to un-mark as complete at (385, 271) on internal:testid=[data-testid="todo-item"s] >> nth=0 >> internal:role=checkbox
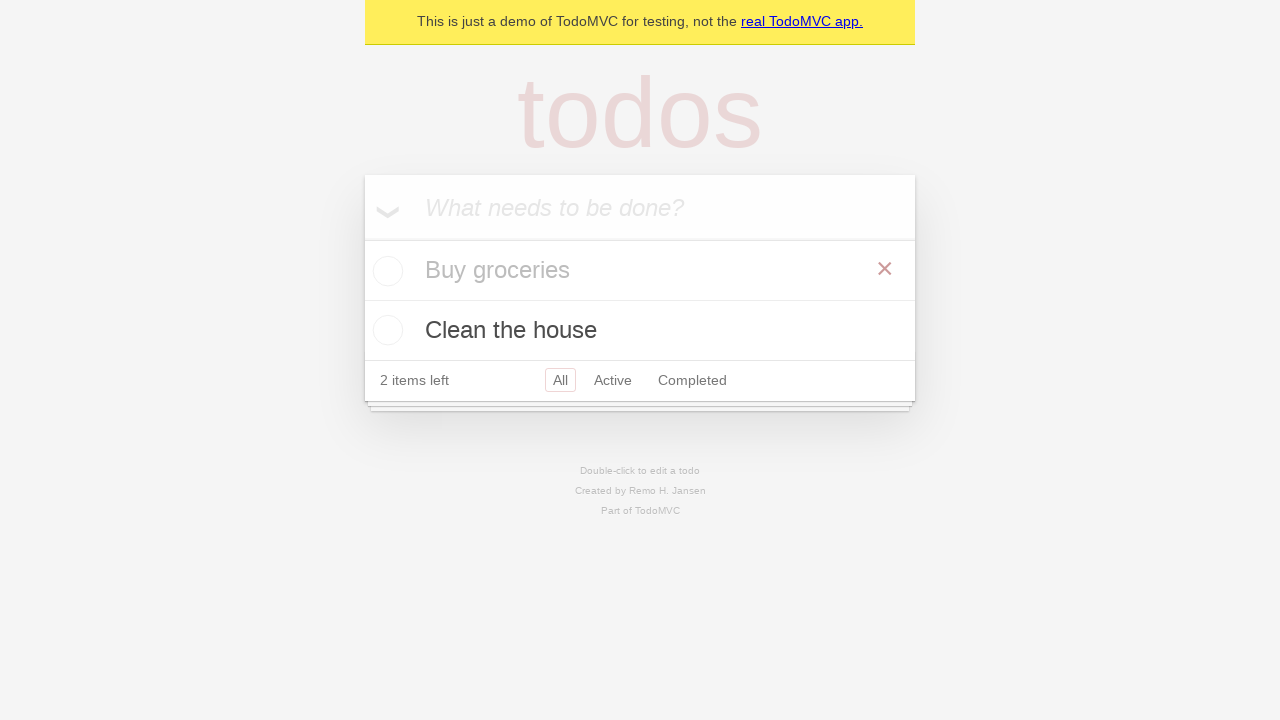

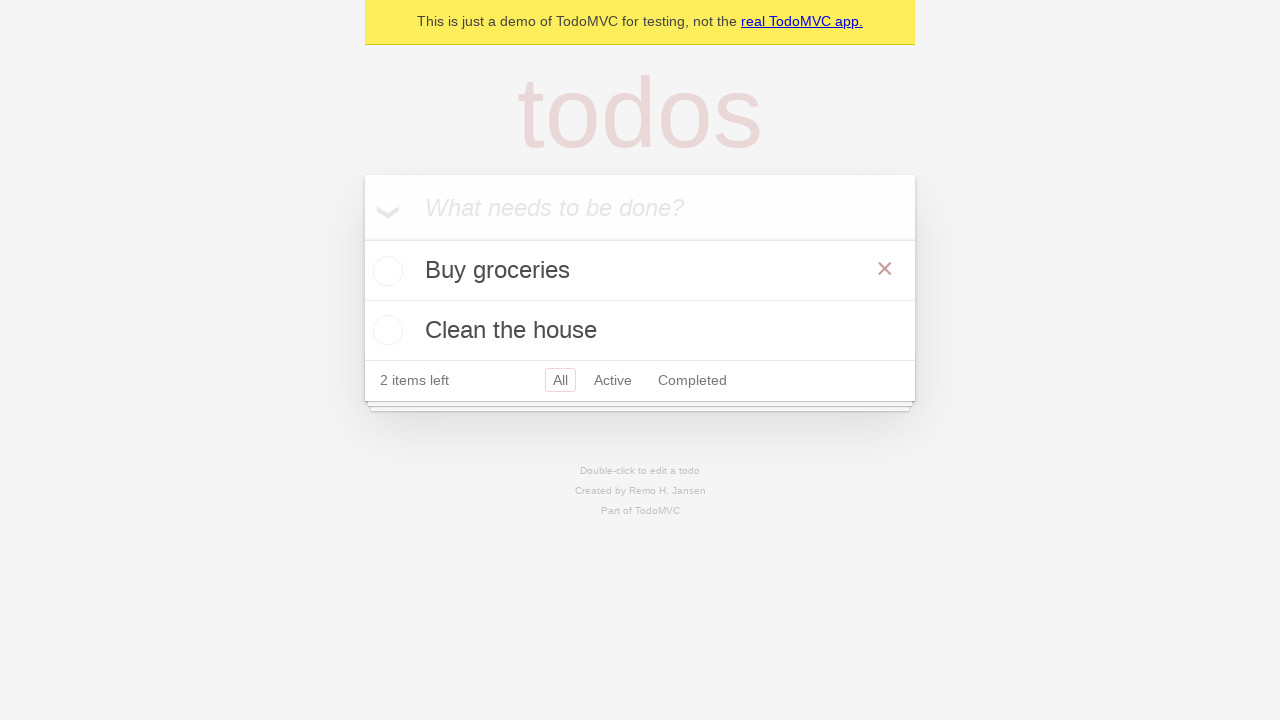